Tests window handling functionality by clicking a link that opens a new window, switching between windows, and verifying content in each window

Starting URL: https://the-internet.herokuapp.com/windows

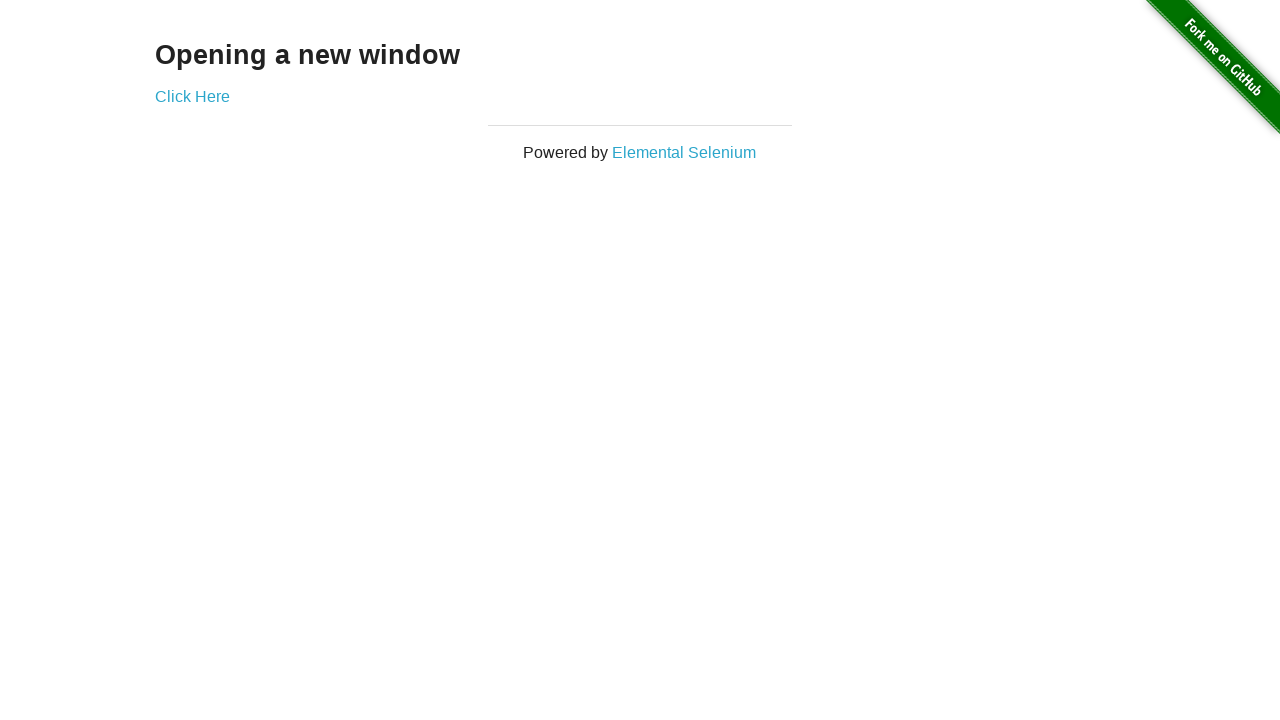

Navigated to window handling test page
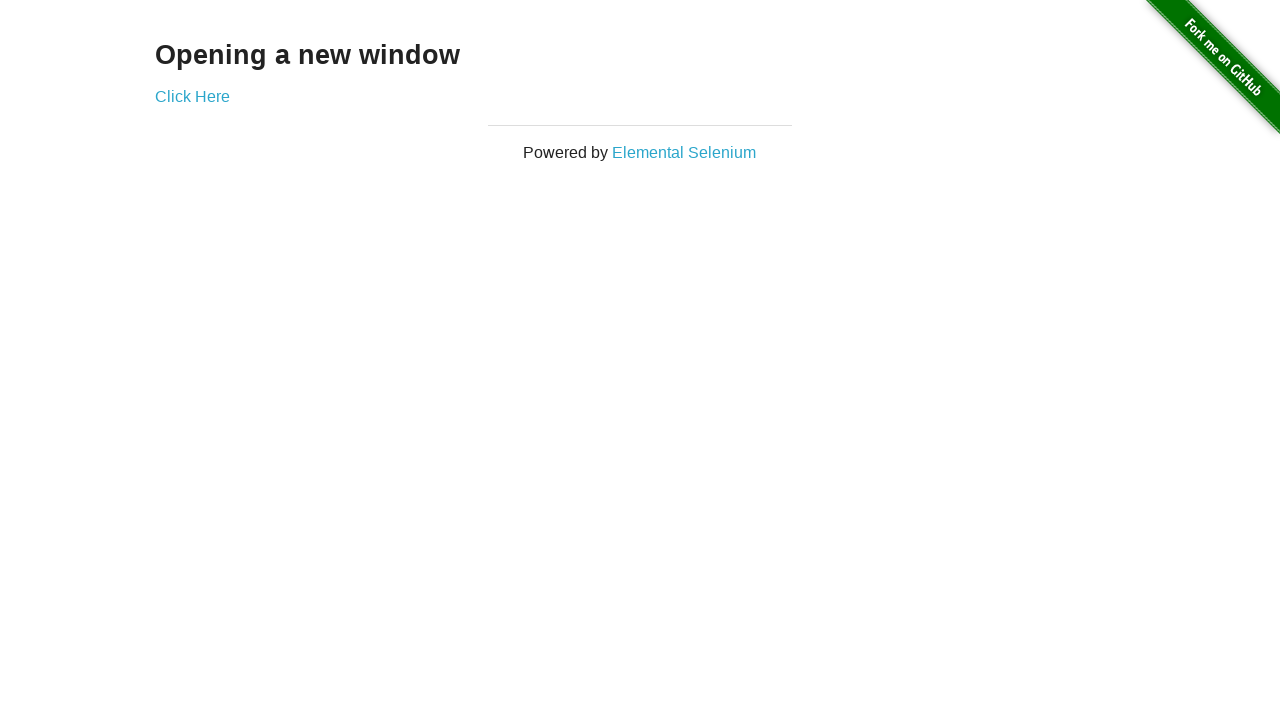

Clicked link to open new window at (192, 96) on text=Click Here
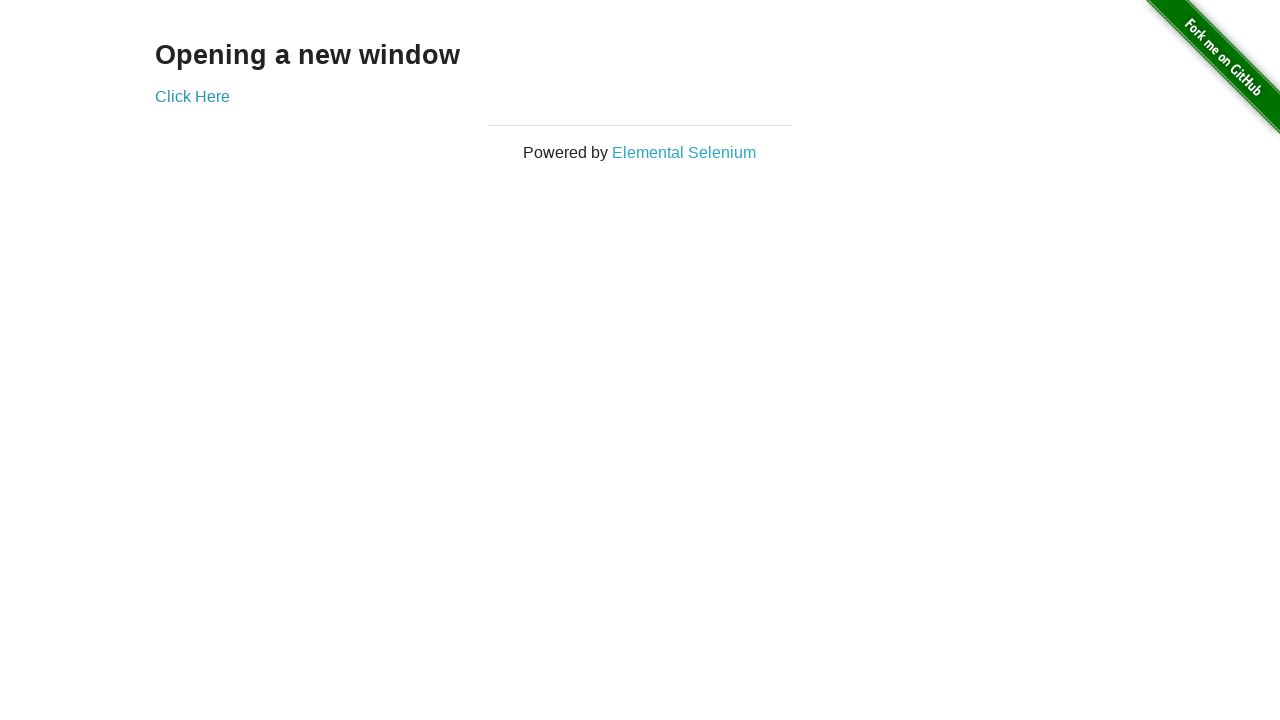

New window opened and captured
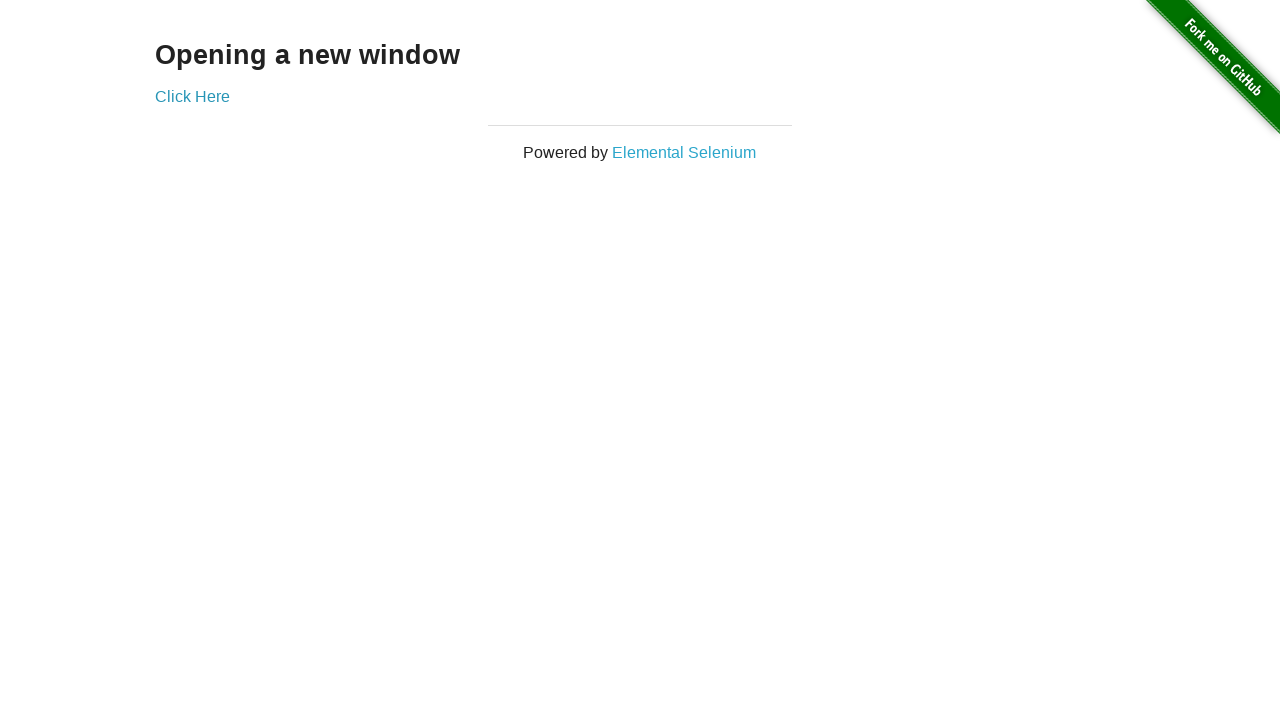

Retrieved heading text from new window: 'New Window'
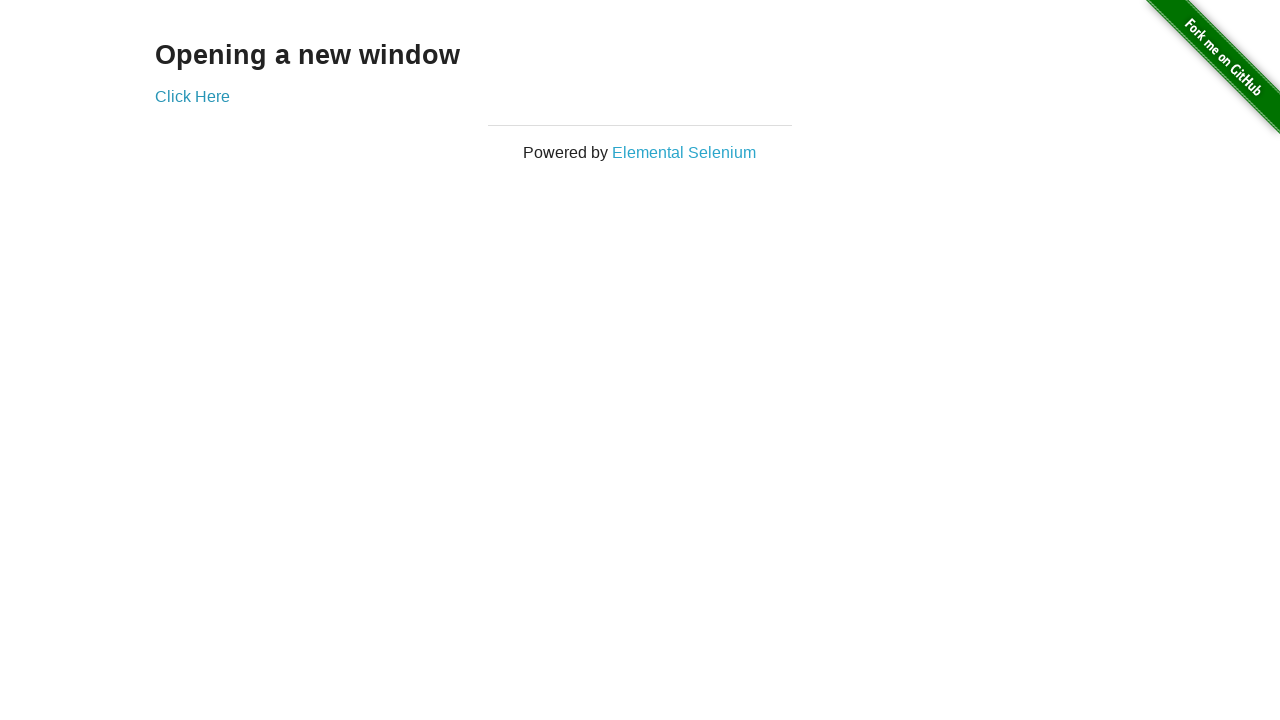

Closed the new window
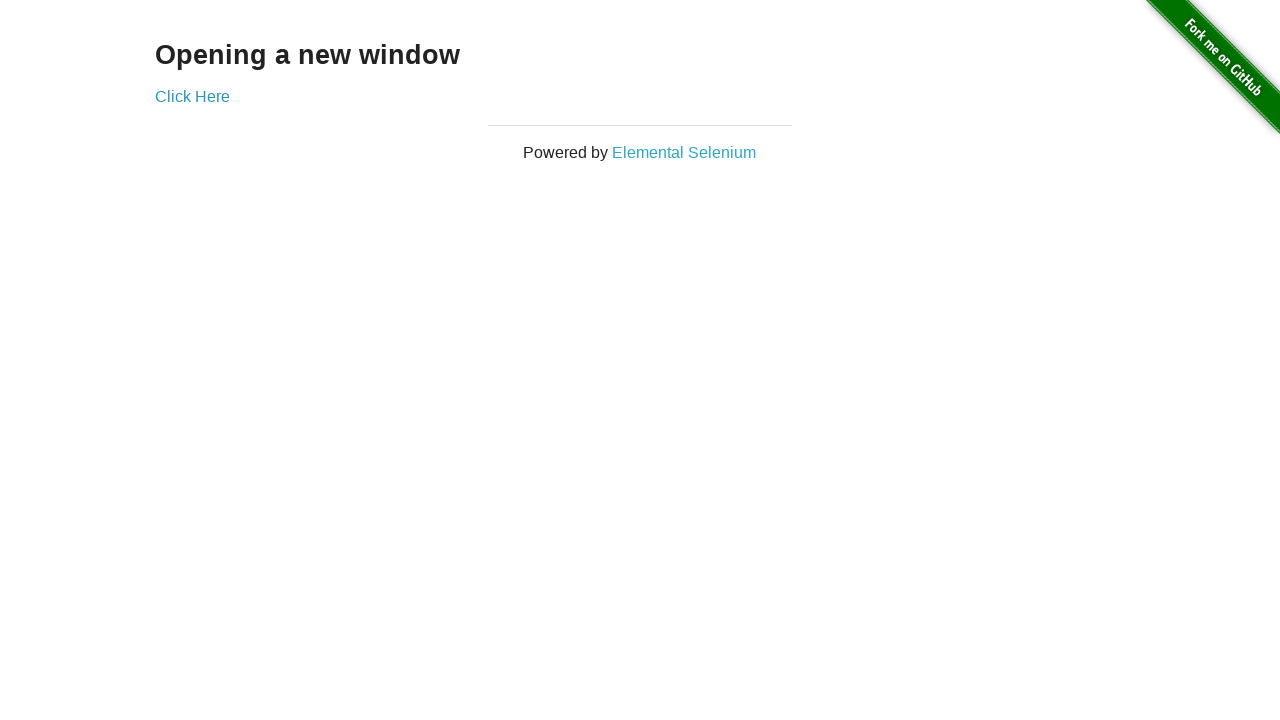

Retrieved heading text from original window: 'Opening a new window'
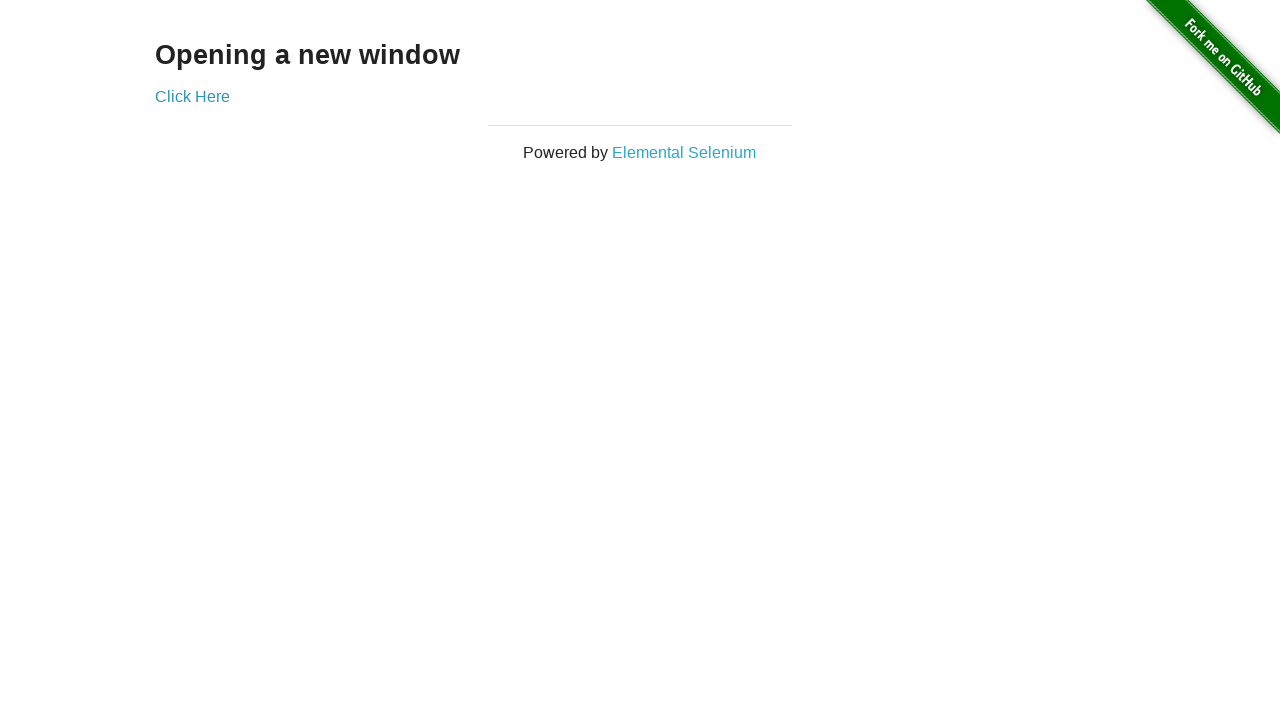

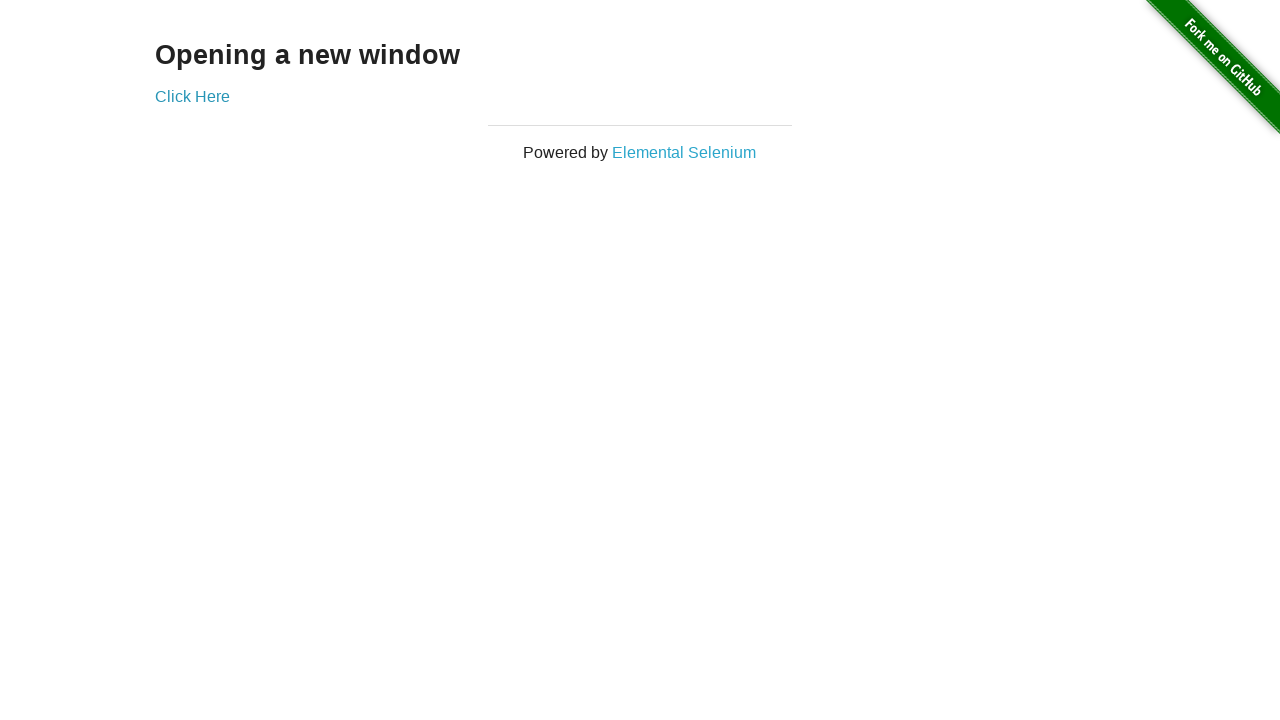